Tests MIDI + SysEx permissions with default/ask setting by clicking the MIDI+SysEx button on the permissions test site

Starting URL: https://permission.site/

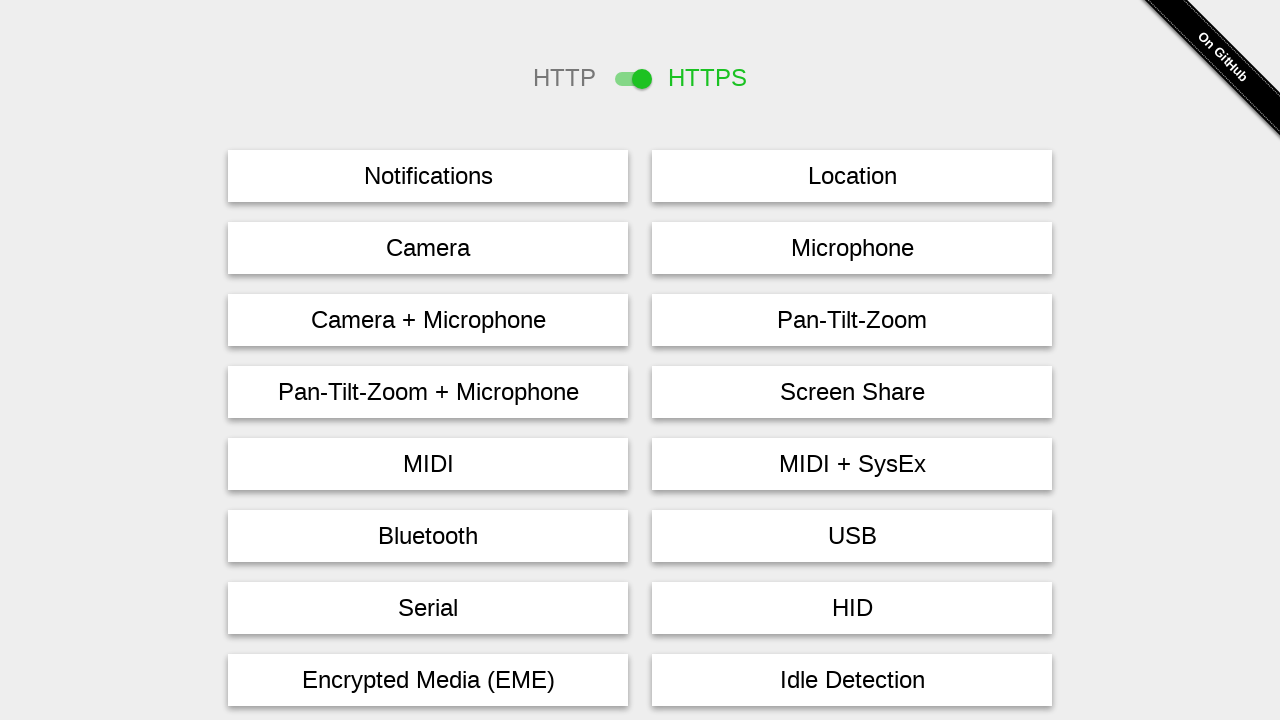

Clicked MIDI + SysEx button on permissions test site at (852, 464) on #midi\+sysex
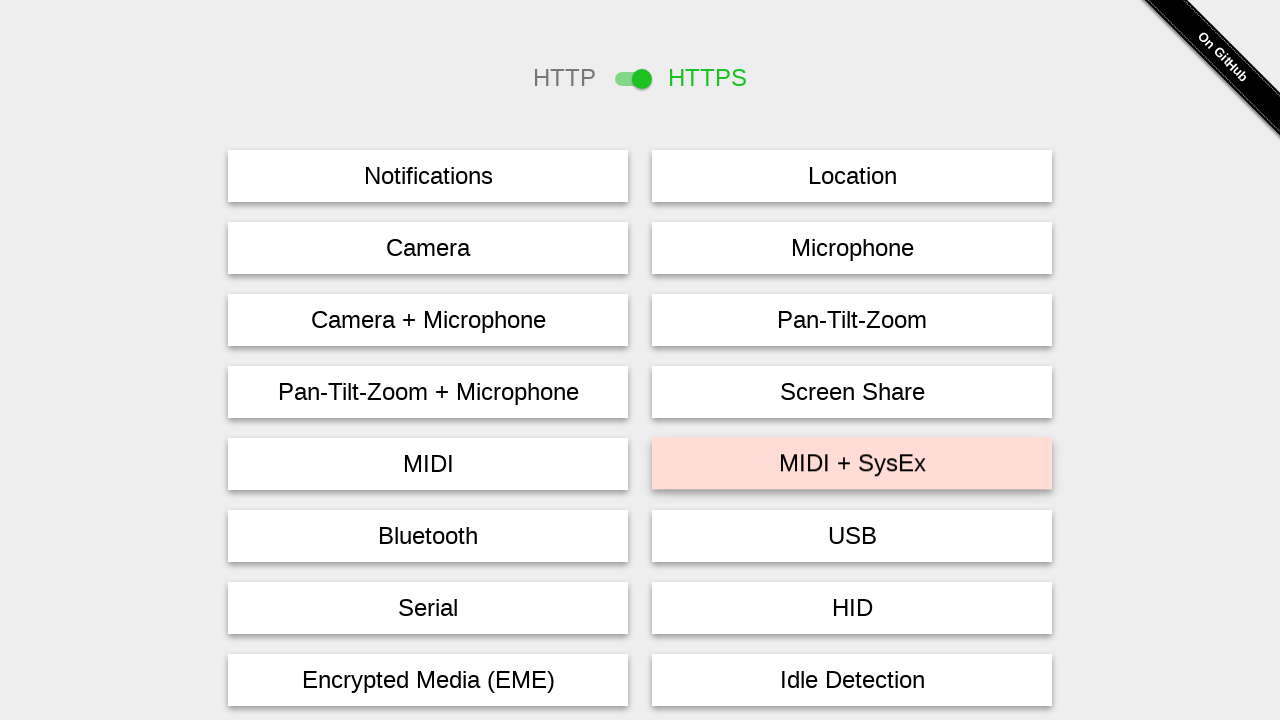

Waited 2 seconds for permission dialog or result
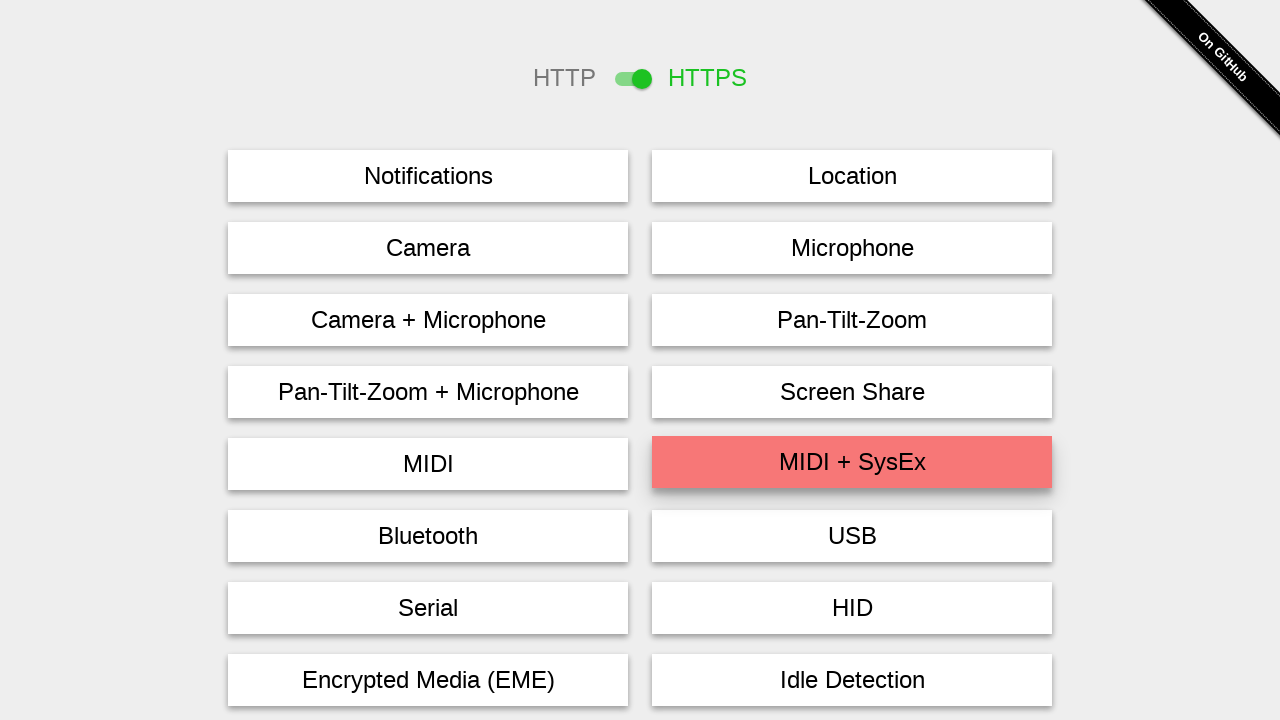

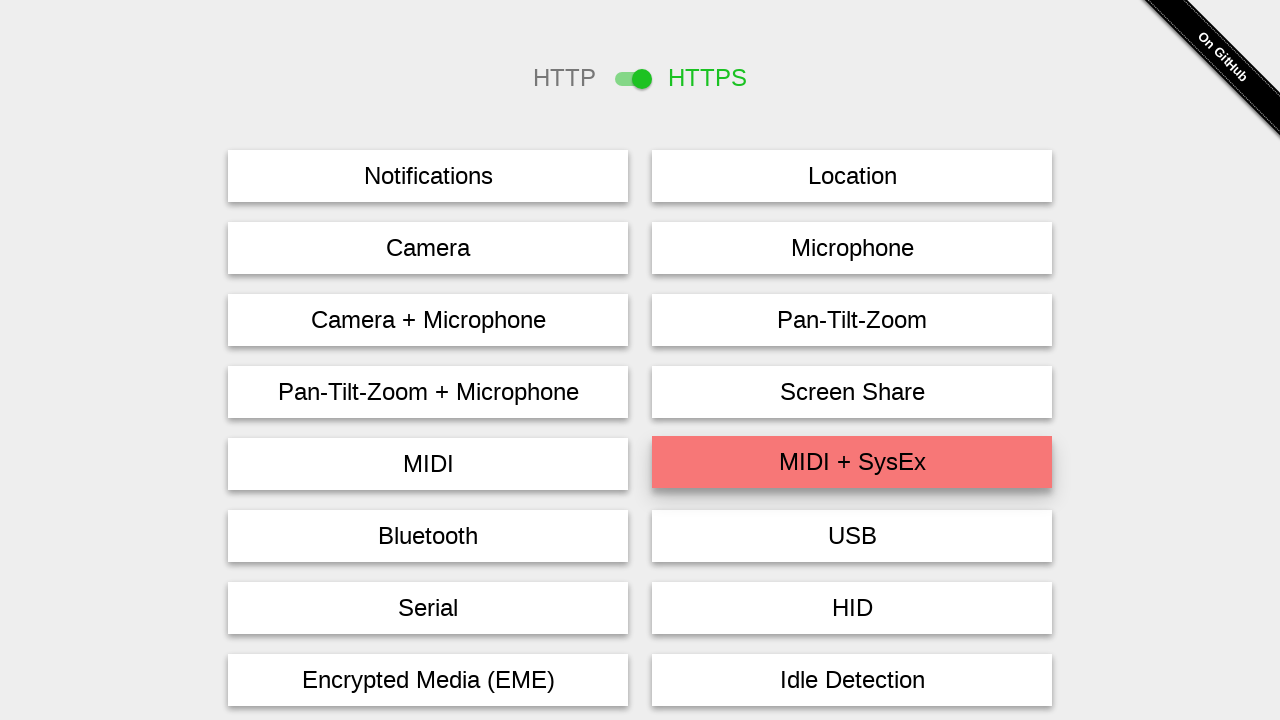